Tests input field by locating it via name attribute, entering text, and submitting with Enter key

Starting URL: https://www.qa-practice.com/elements/input/simple

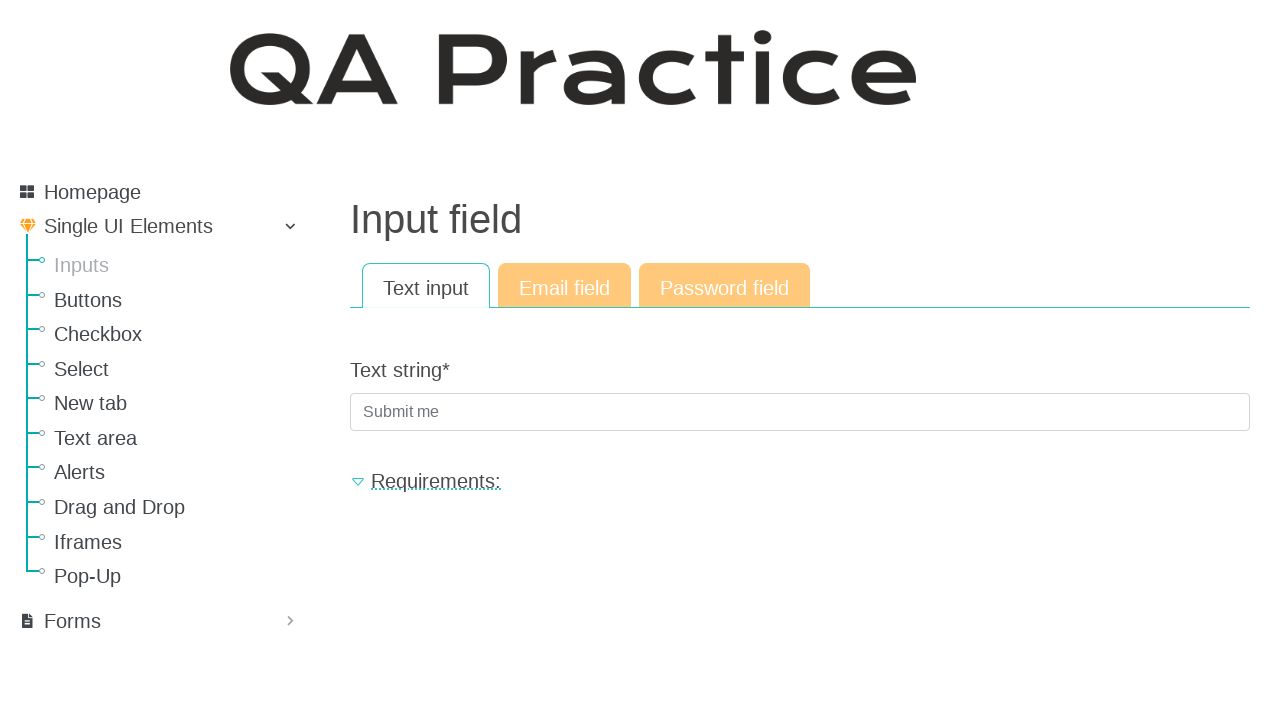

Filled text input field with 'enter' using name attribute on input[name='text_string']
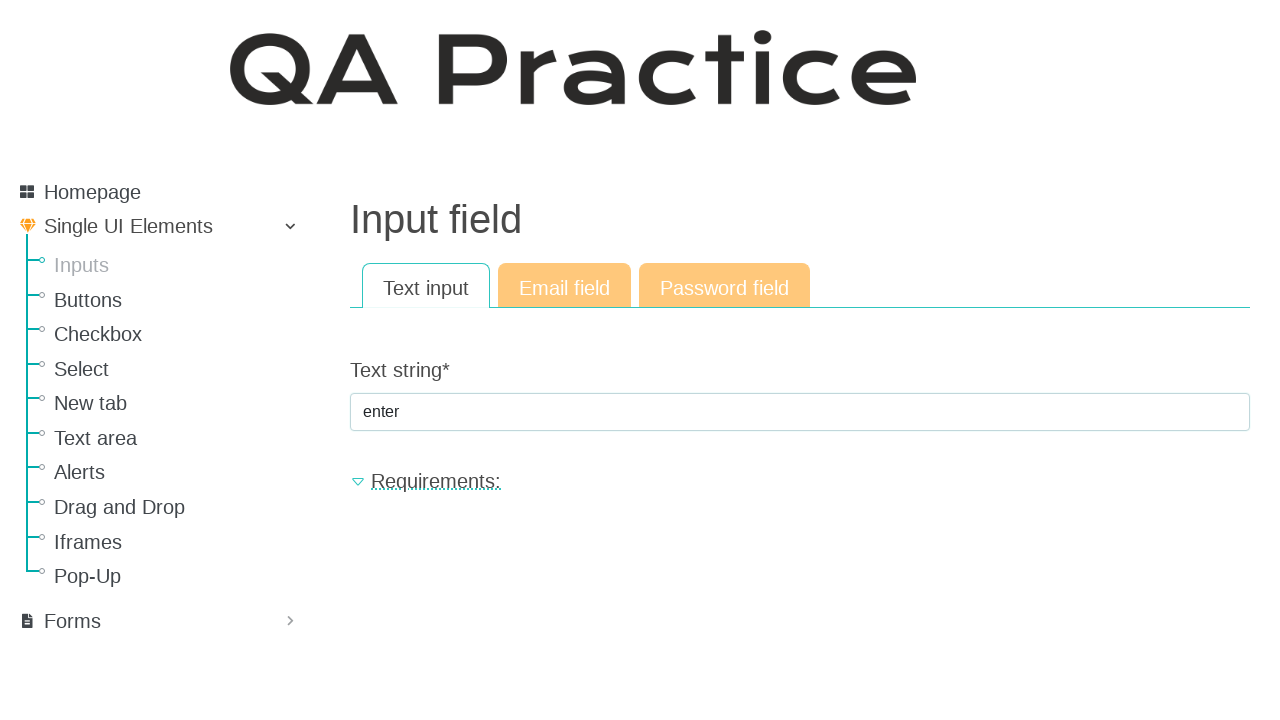

Pressed Enter key to submit the form on input[name='text_string']
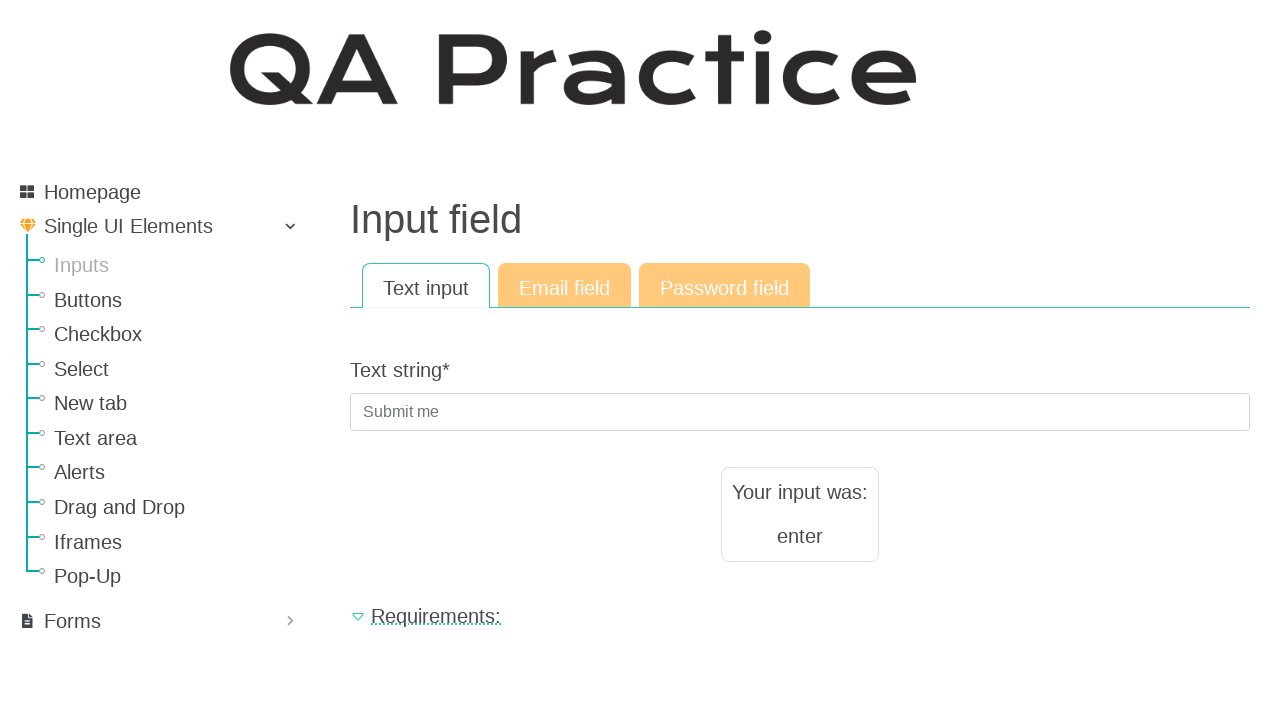

Result text element appeared on the page
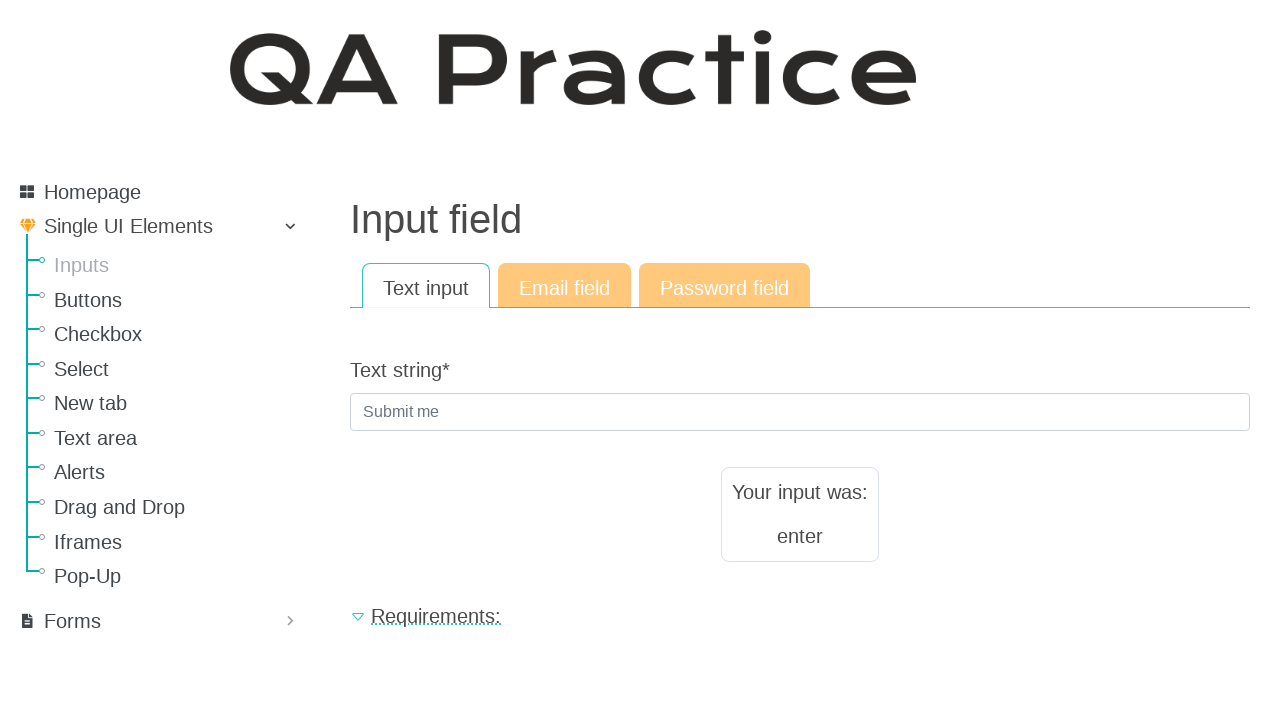

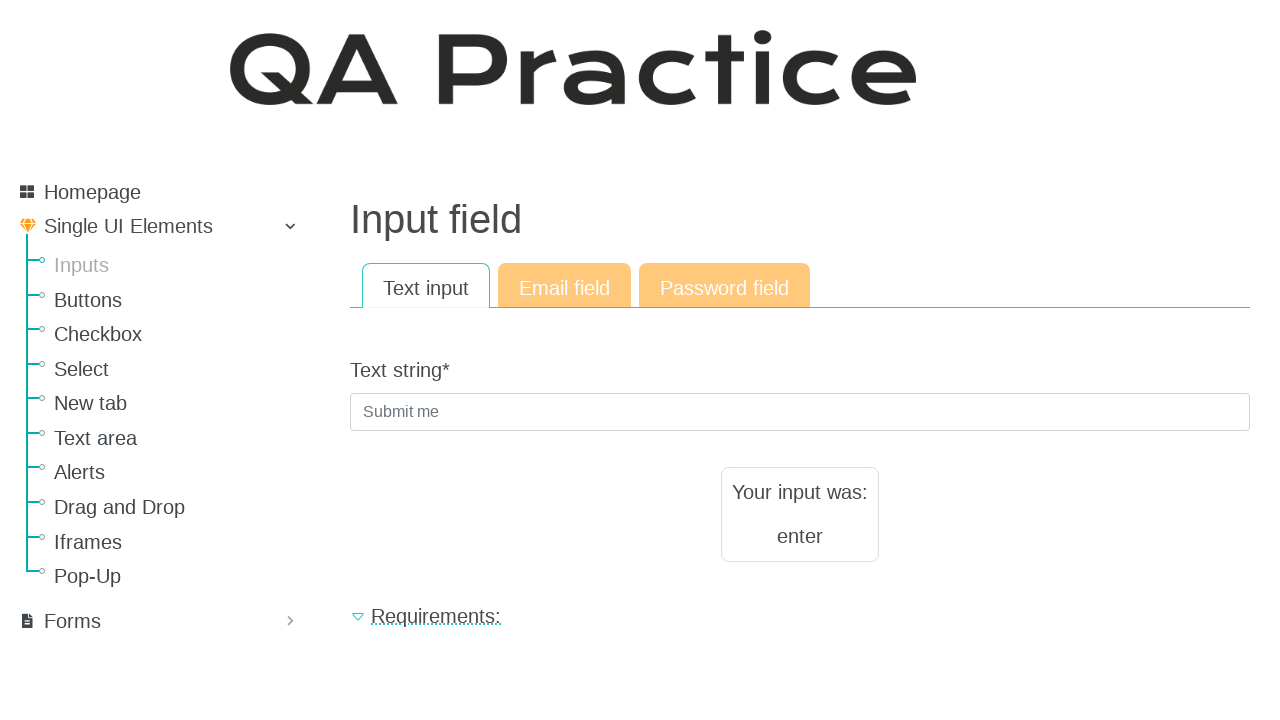